Tests unchecking a checkbox by navigating to the Checkboxes page and unchecking a checked checkbox

Starting URL: https://practice.cydeo.com/

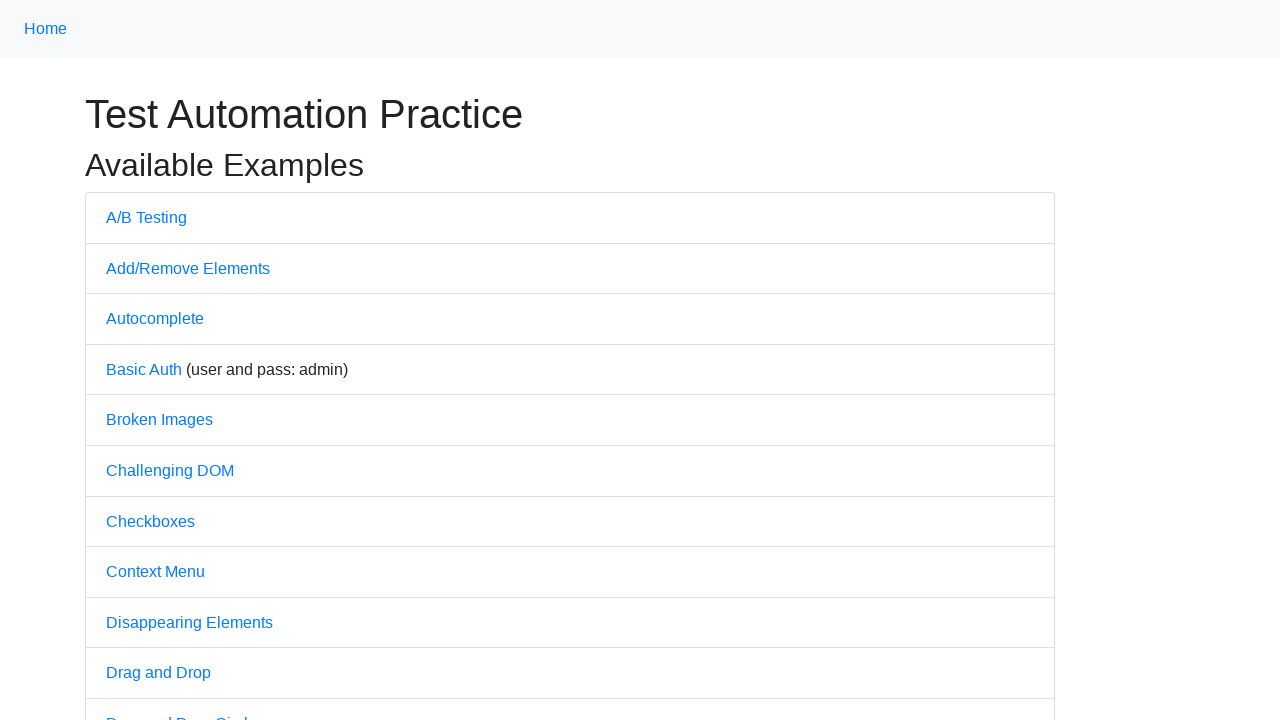

Clicked on Checkboxes link to navigate to Checkboxes page at (150, 521) on text='Checkboxes'
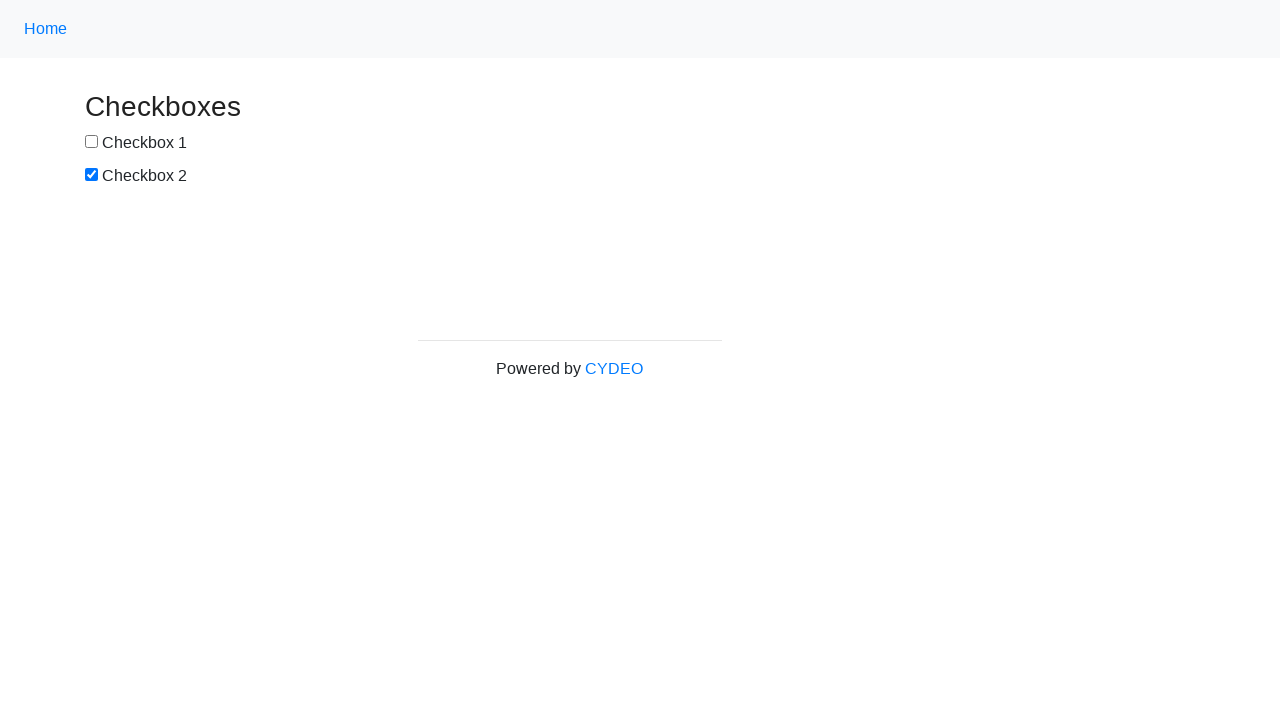

Unchecked the second checkbox (box2) at (92, 175) on #box2
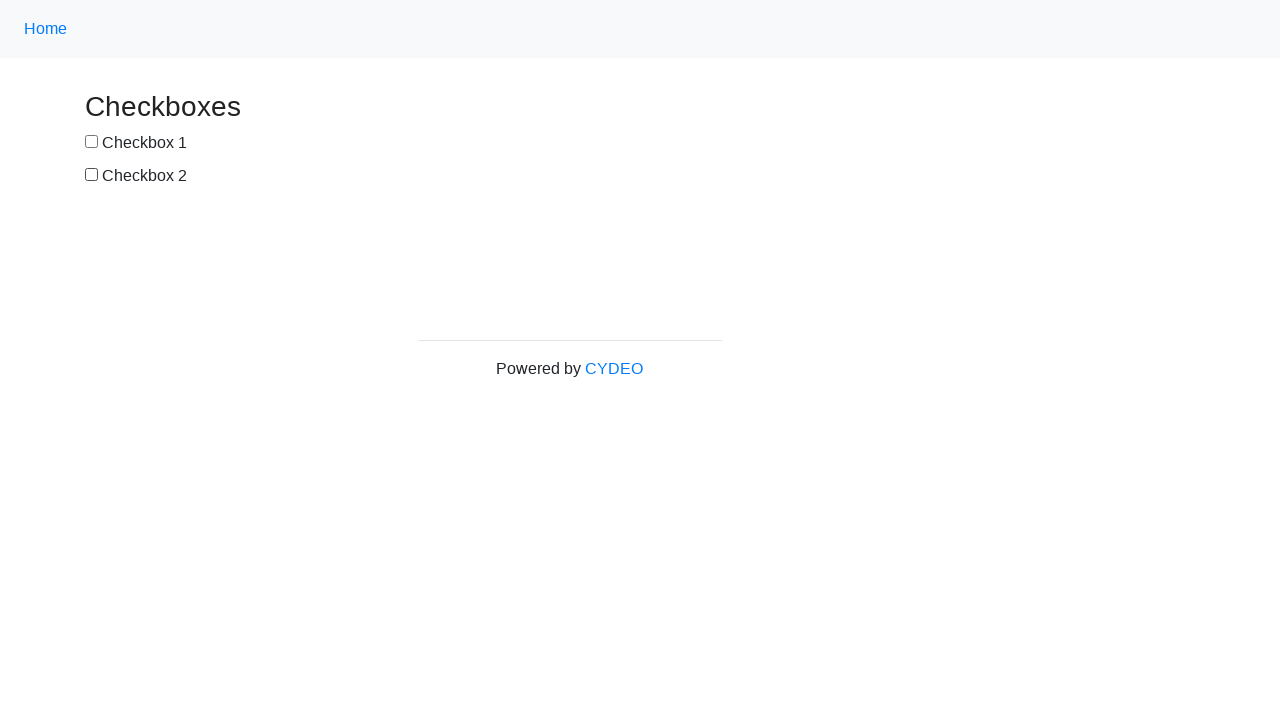

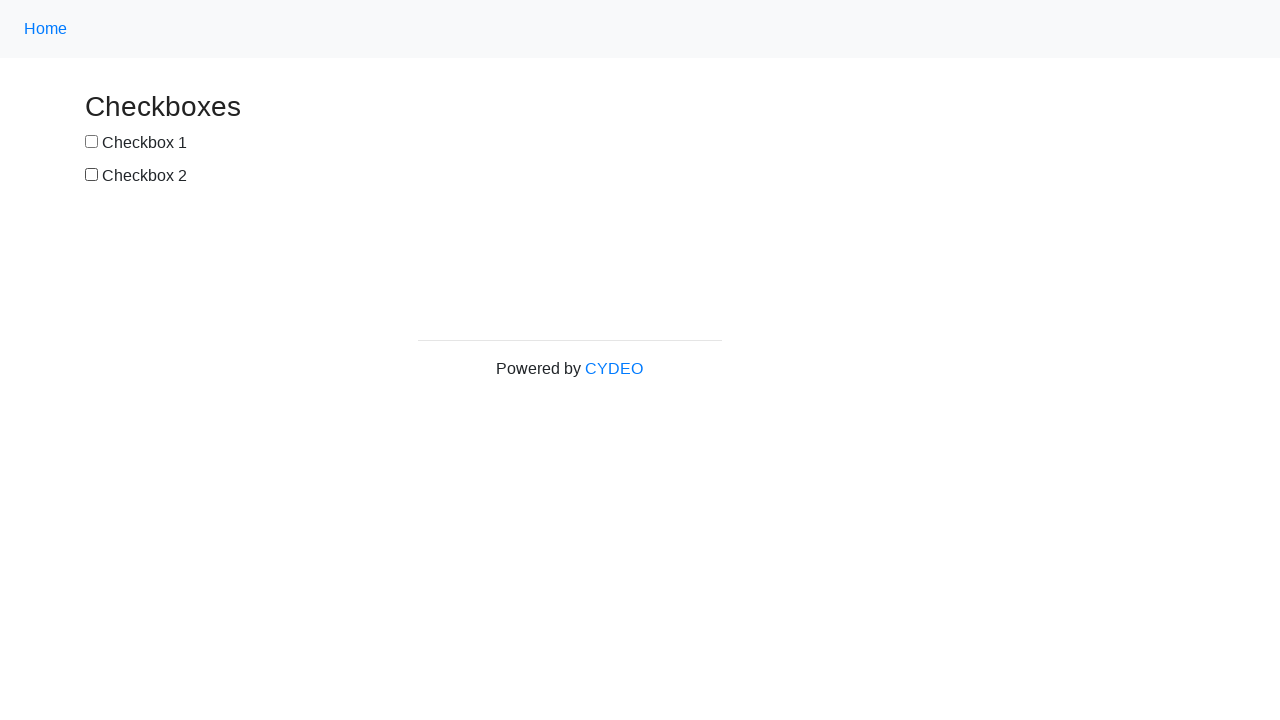